Tests file download functionality by clicking on a download link for a JAR file and waiting for the download to complete.

Starting URL: https://testcenter.techproeducation.com/index.php?page=file-download

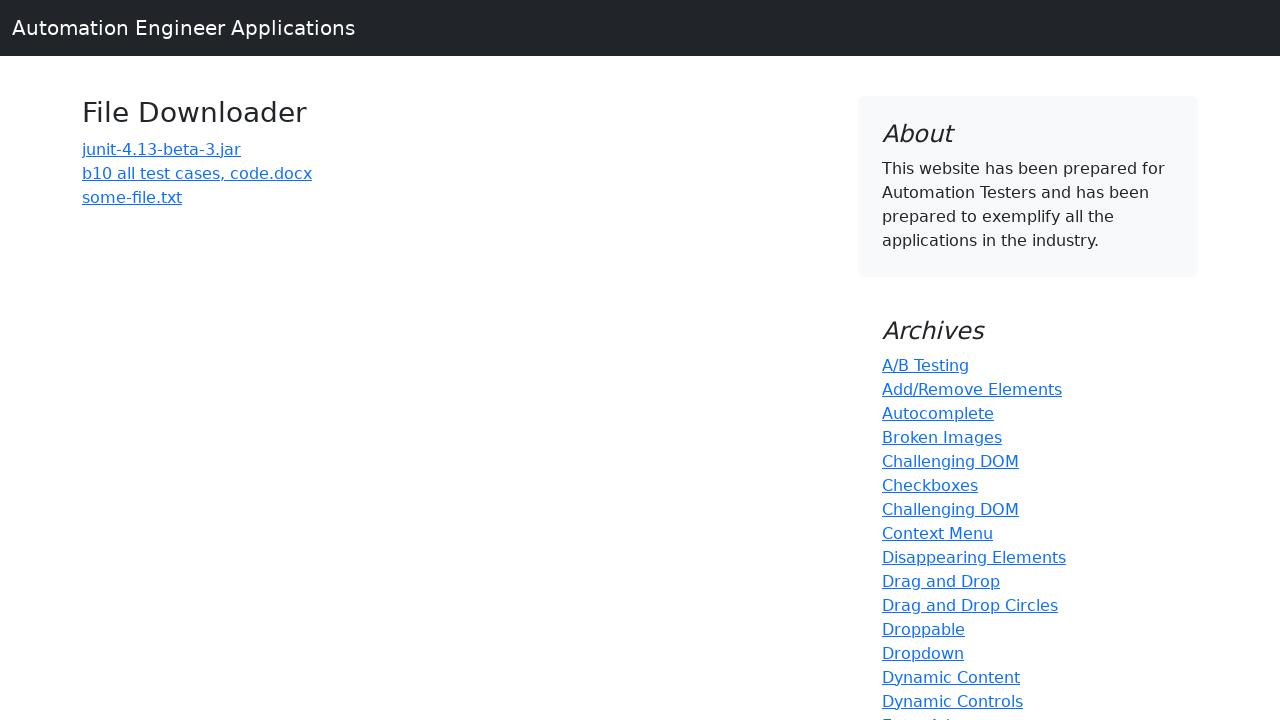

Clicked on junit-4.13-beta-3.jar download link and initiated download at (162, 149) on text=junit-4.13-beta-3.jar
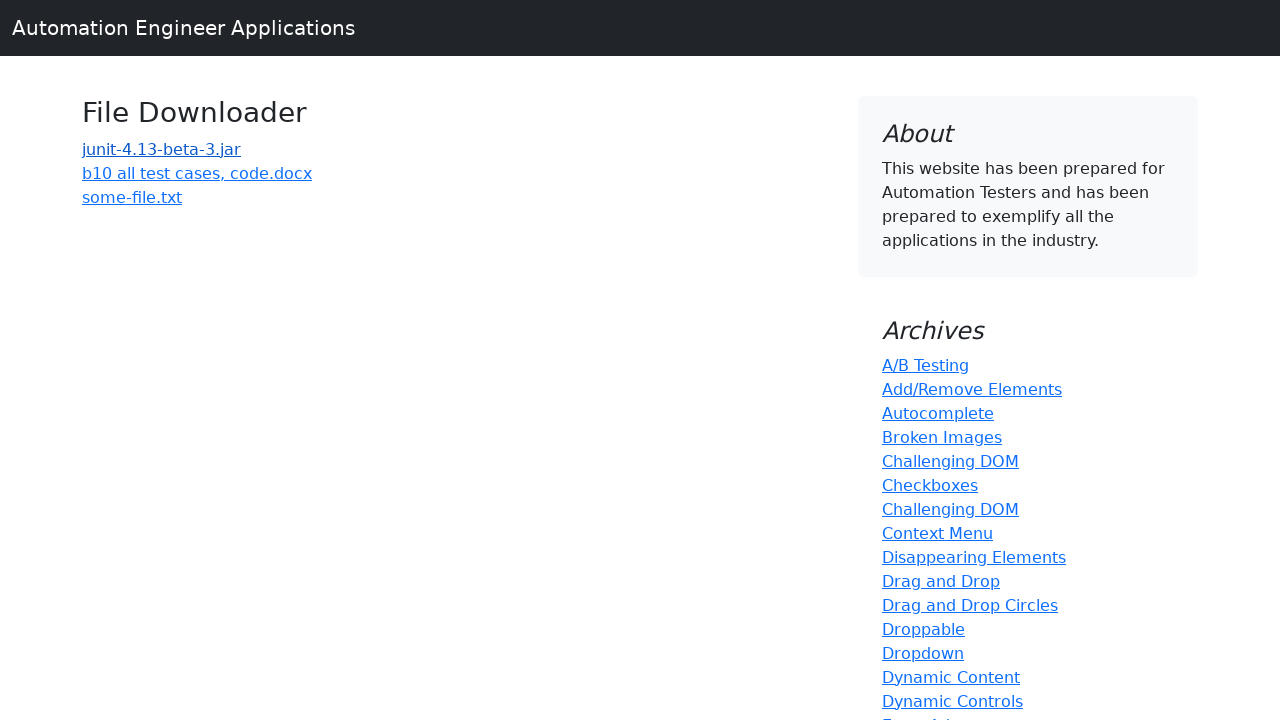

Download completed and file object retrieved
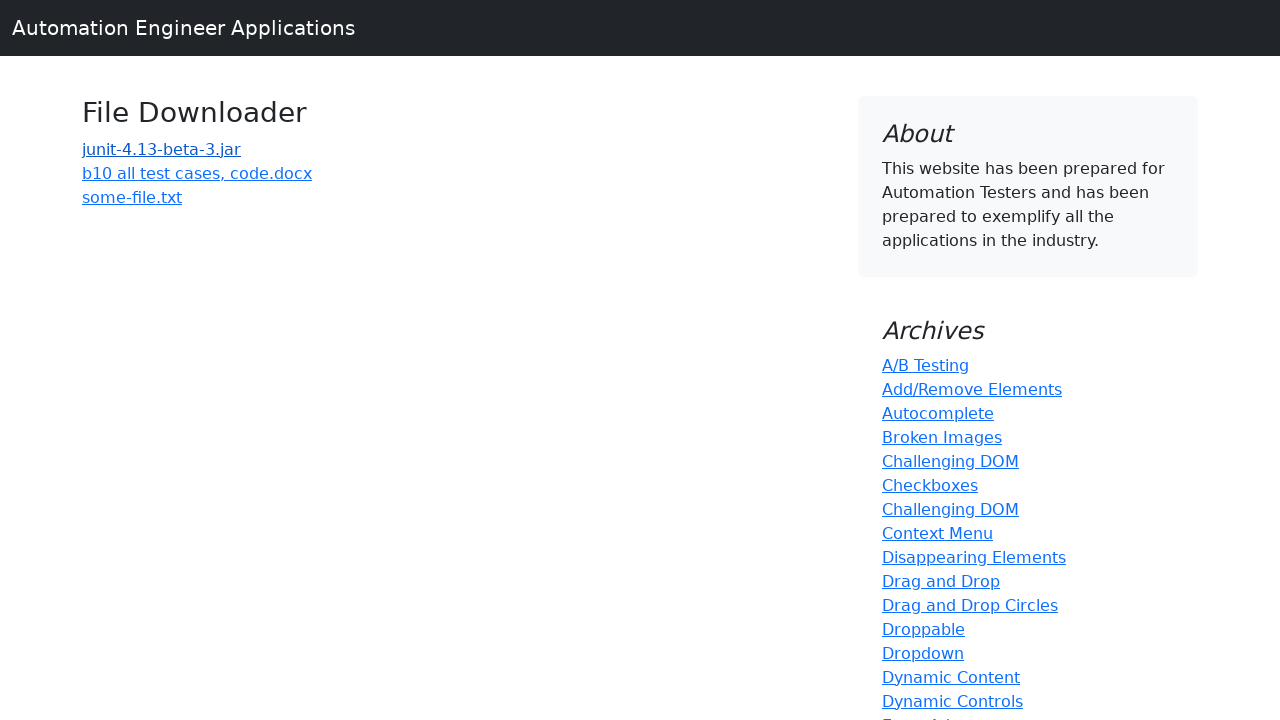

Verified that downloaded file is junit-4.13-beta-3.jar
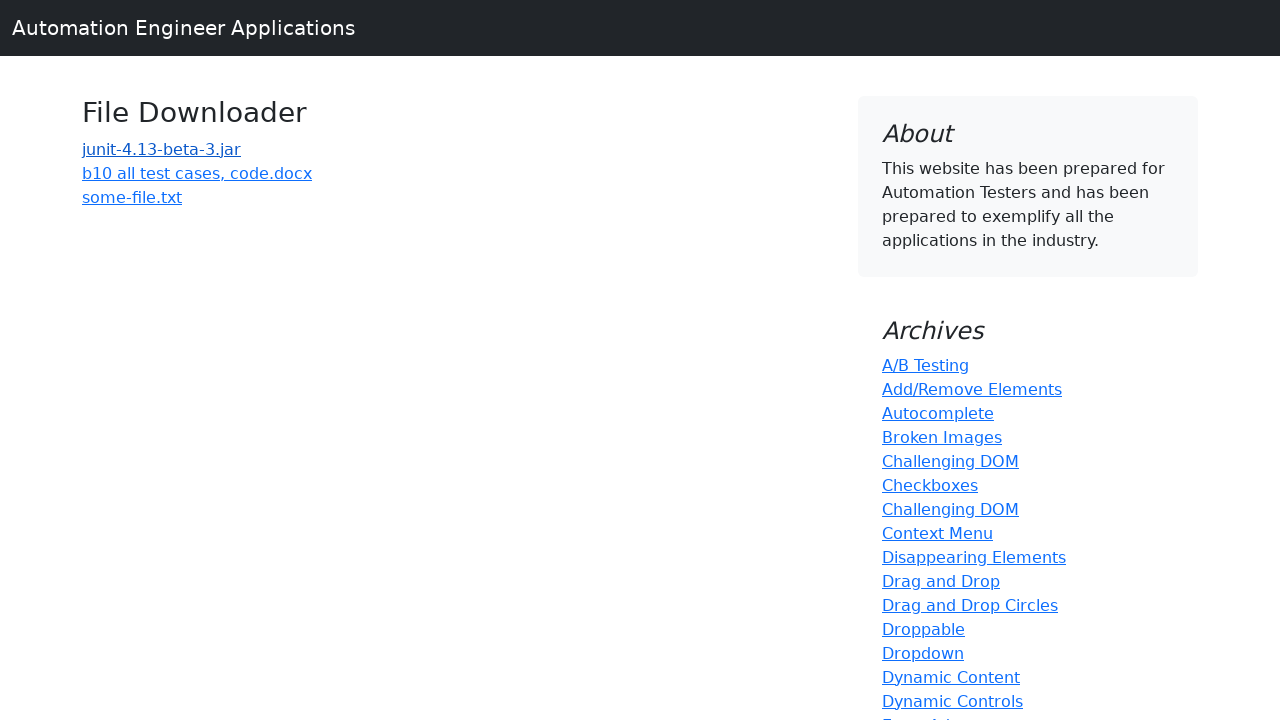

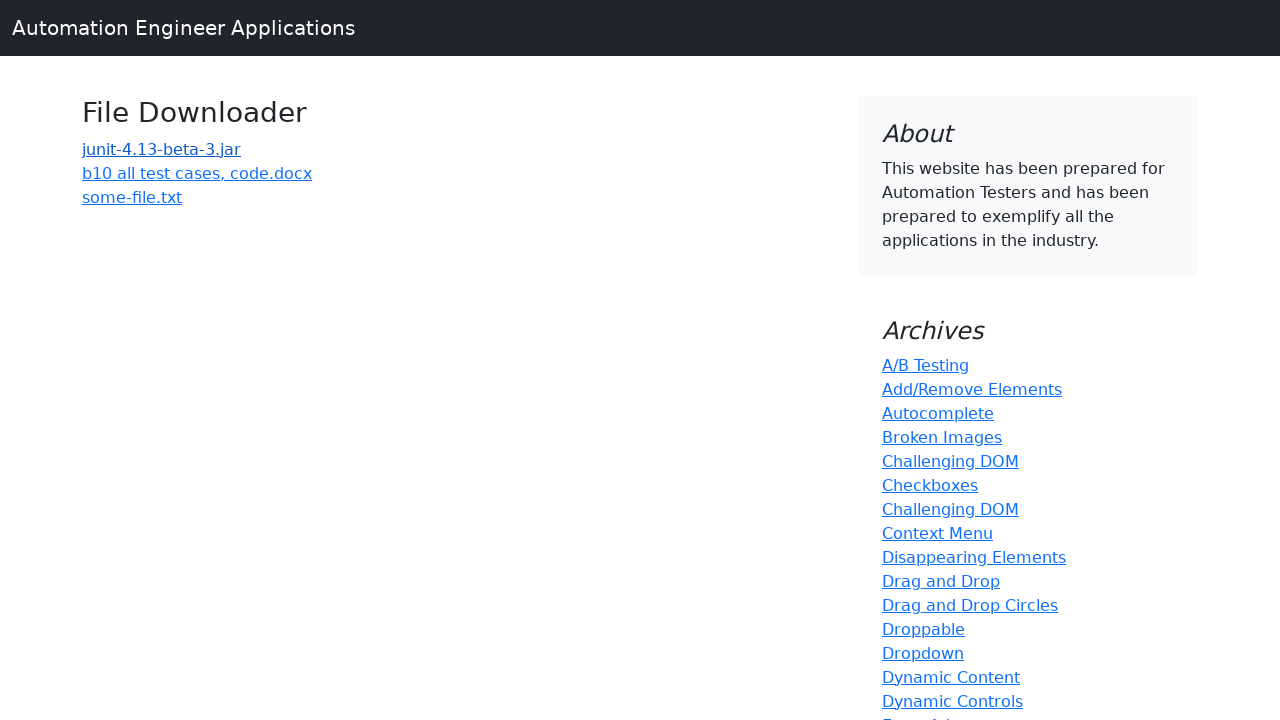